Tests modal dialog functionality by clicking a button to open a modal and then using JavaScript execution to click the close button

Starting URL: https://formy-project.herokuapp.com/modal

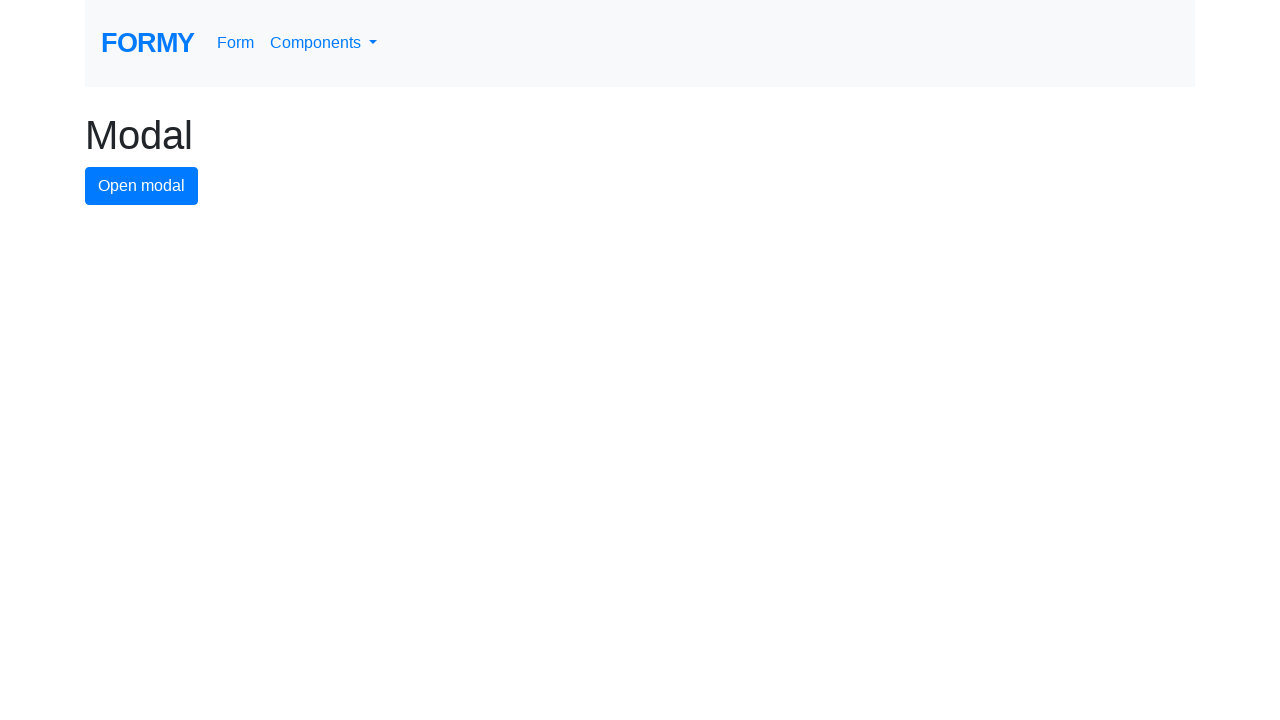

Clicked modal button to open the modal dialog at (142, 186) on #modal-button
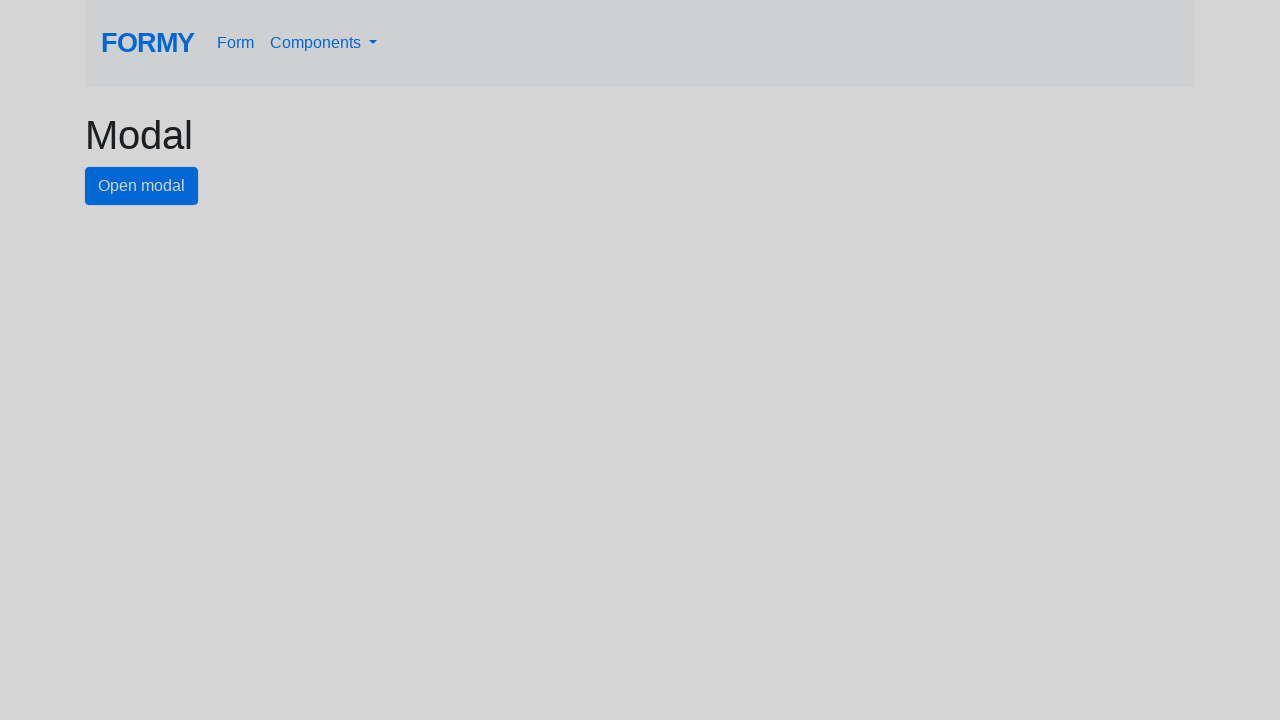

Modal dialog appeared and close button is visible
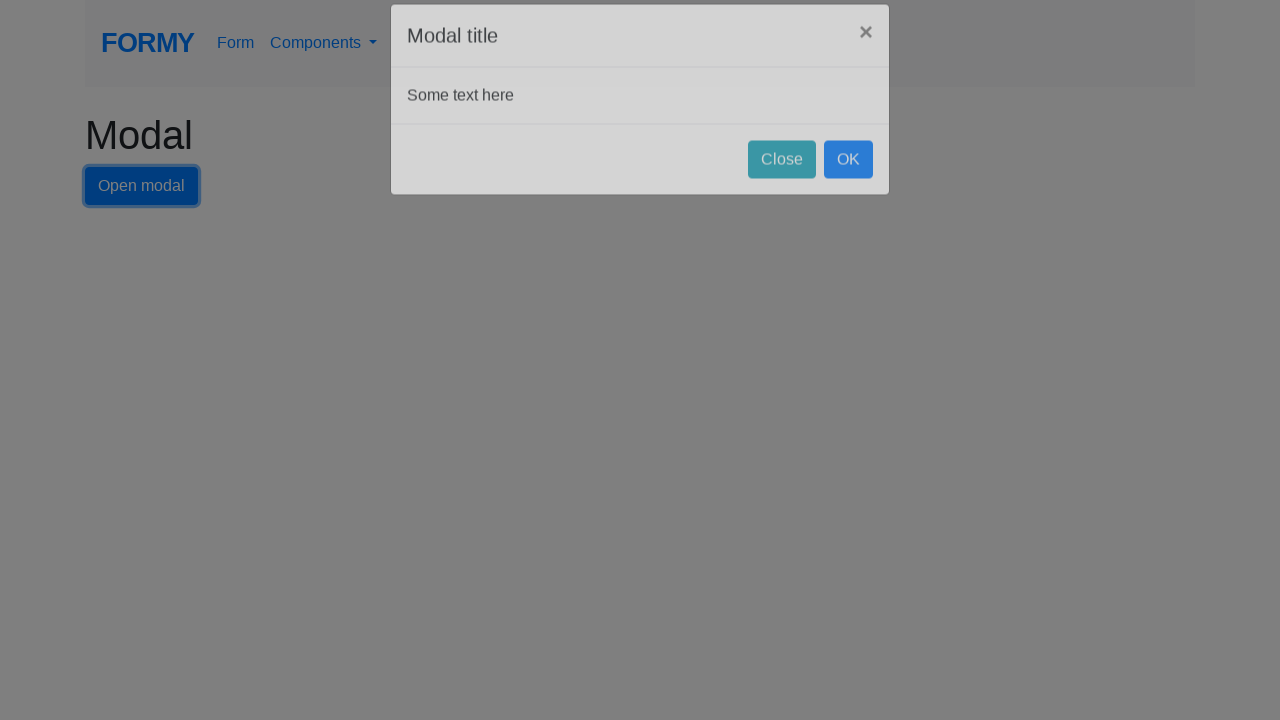

Clicked close button to dismiss the modal dialog at (782, 184) on #close-button
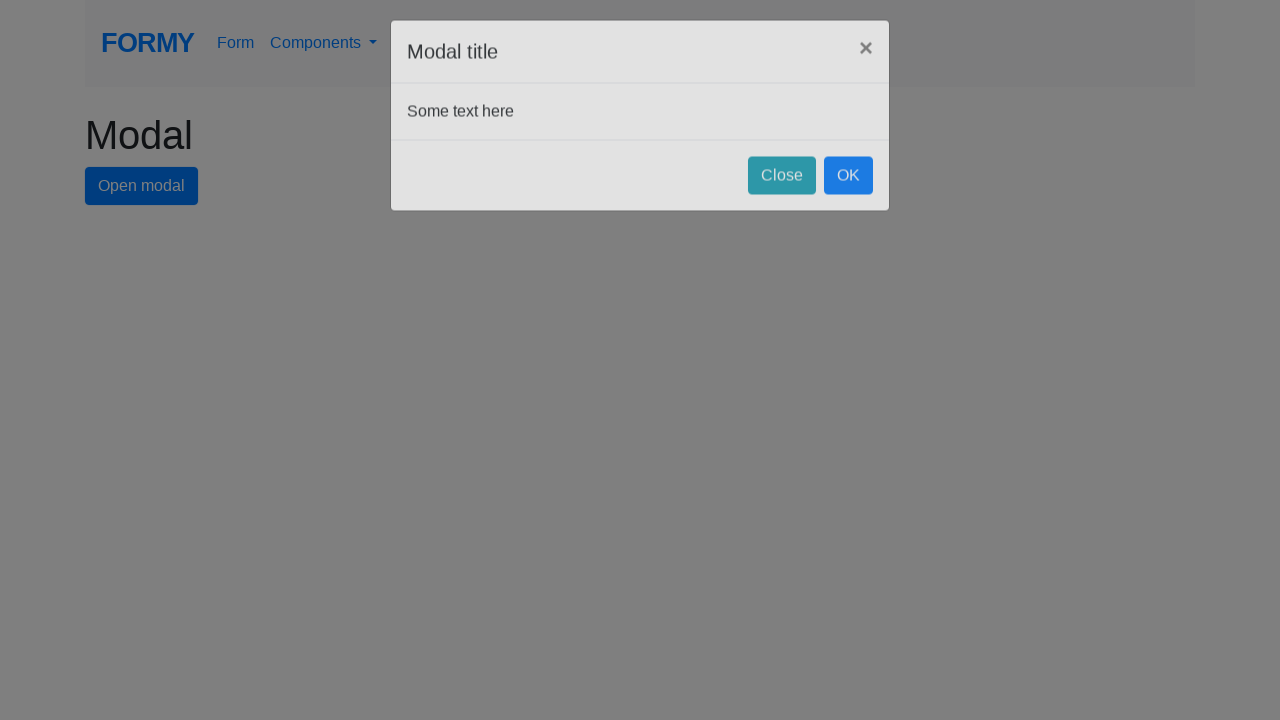

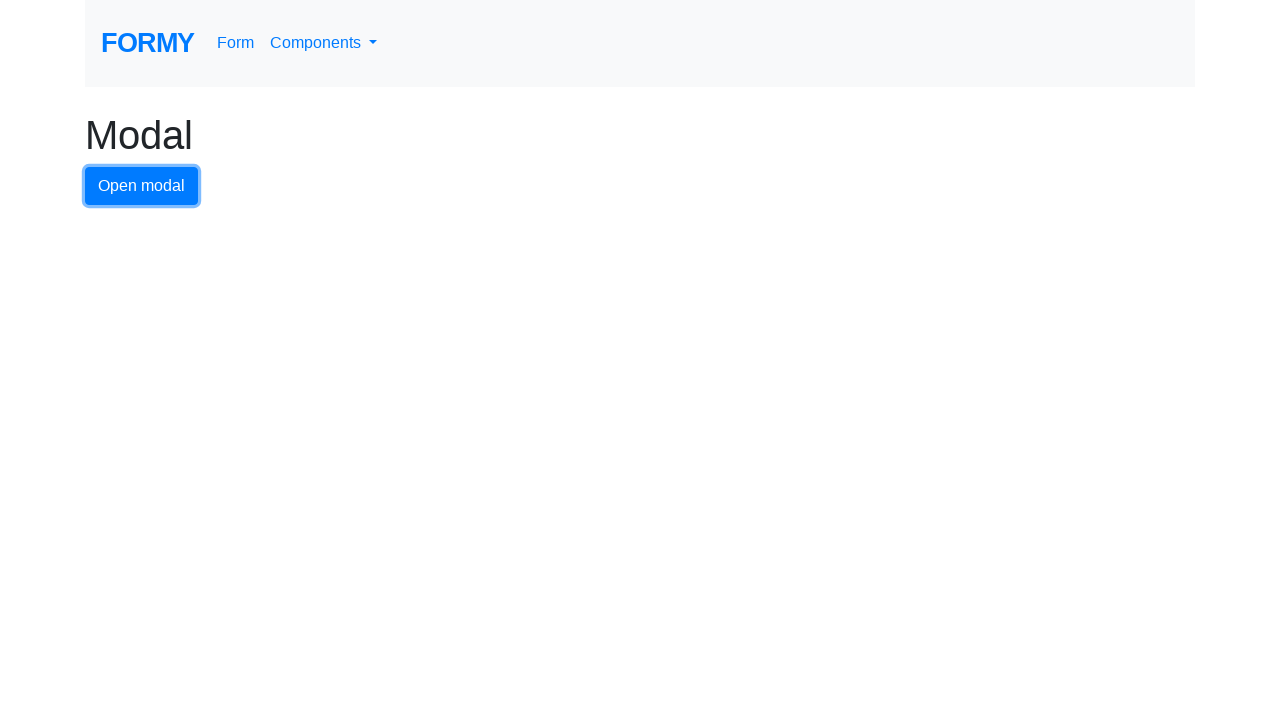